Tests right-click functionality by right-clicking a button and verifying the result message appears

Starting URL: https://www.techglobal-training.com/frontend/actions

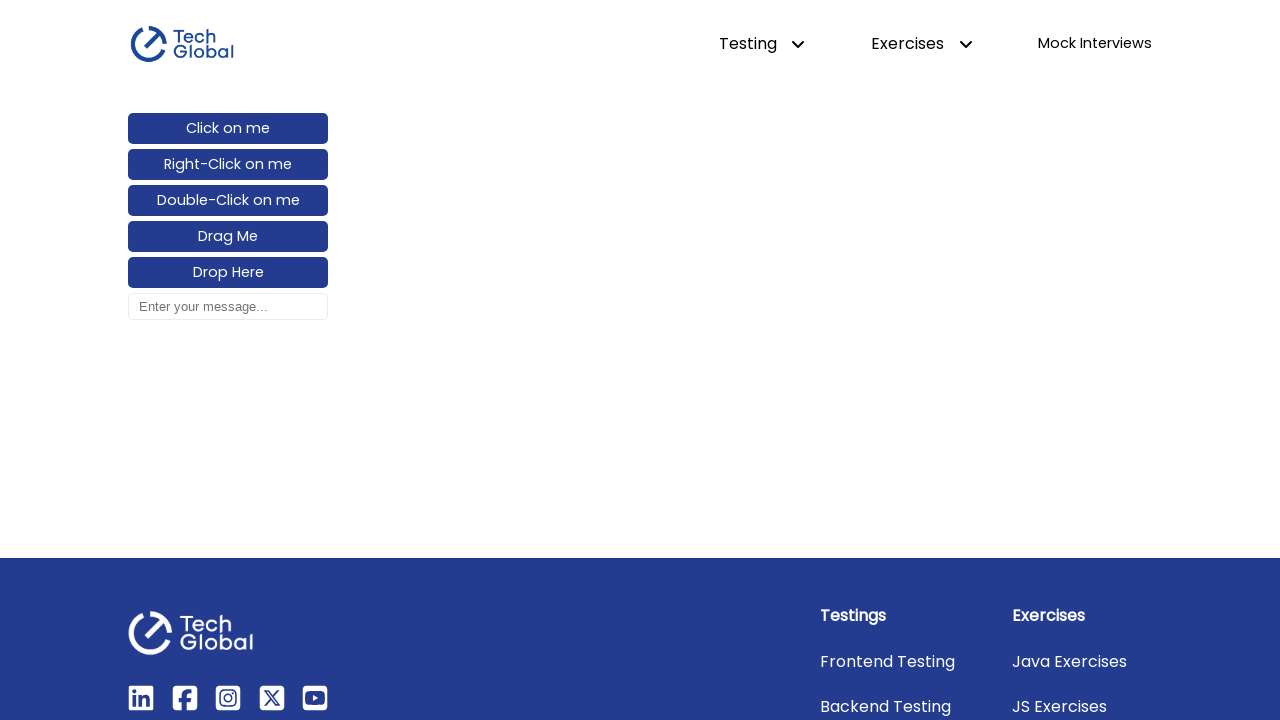

Right-clicked on the 'Right-click on me' button at (228, 165) on #right-click
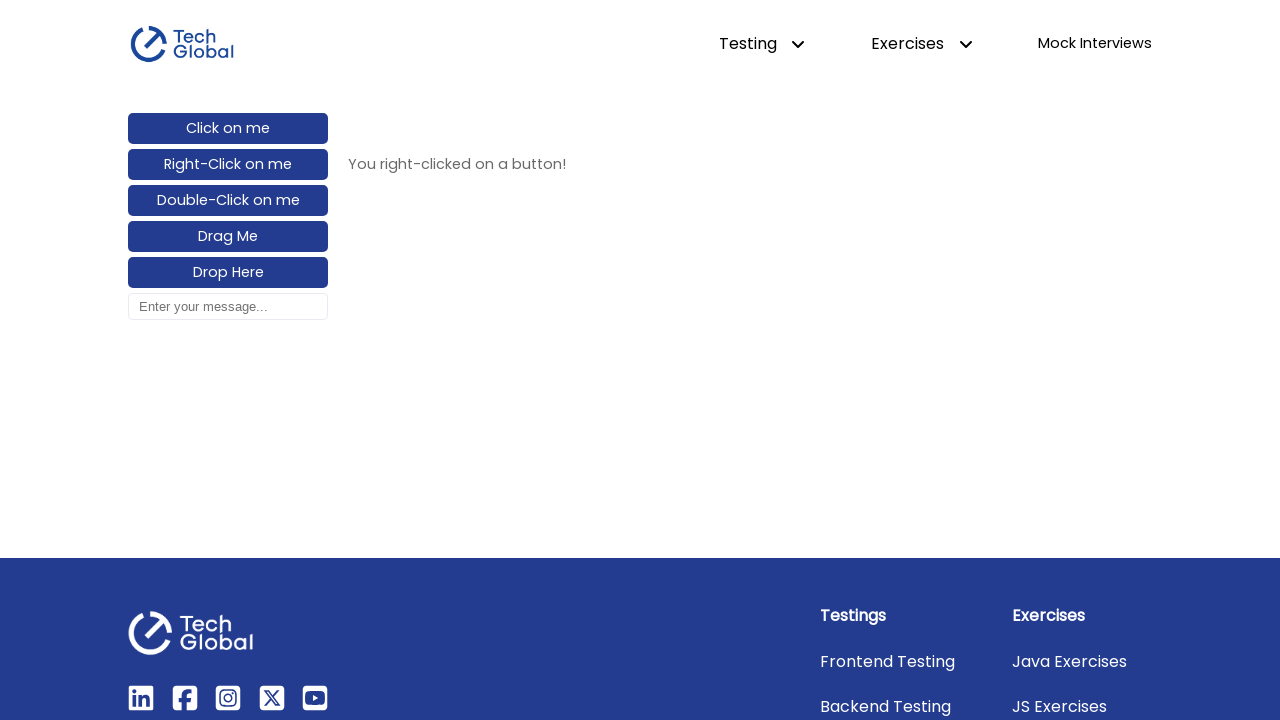

Result message appeared after right-click
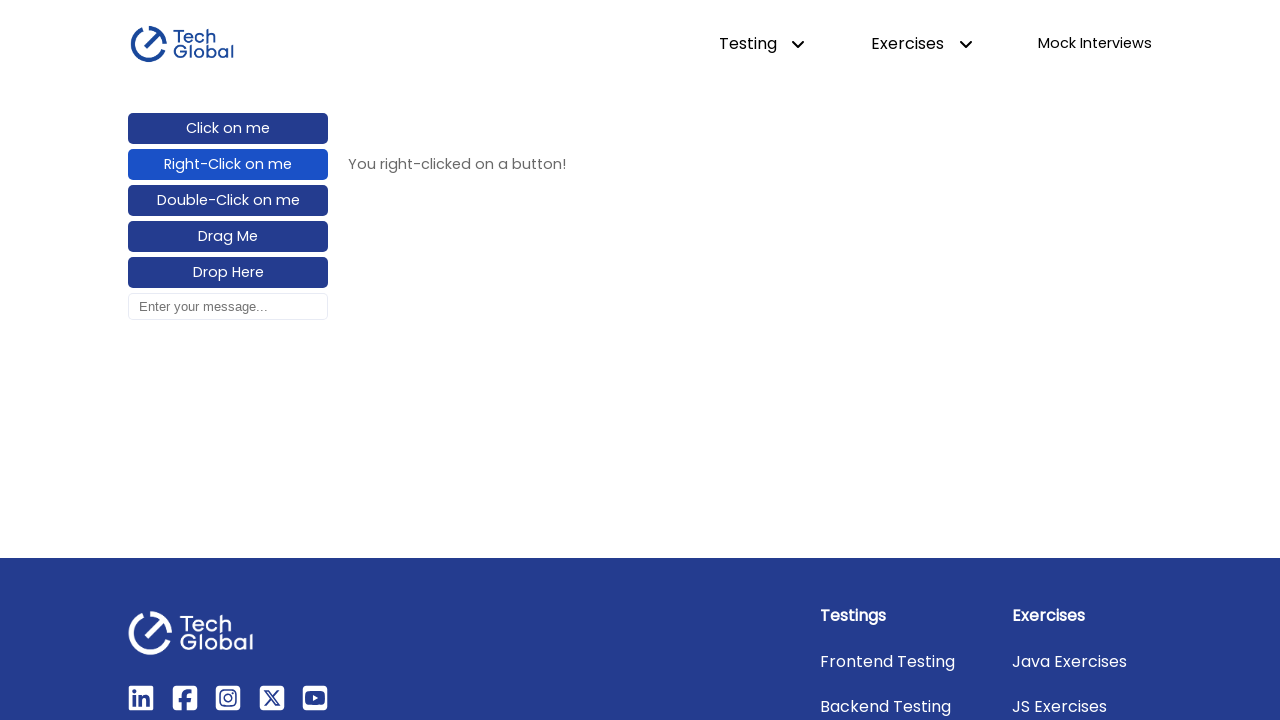

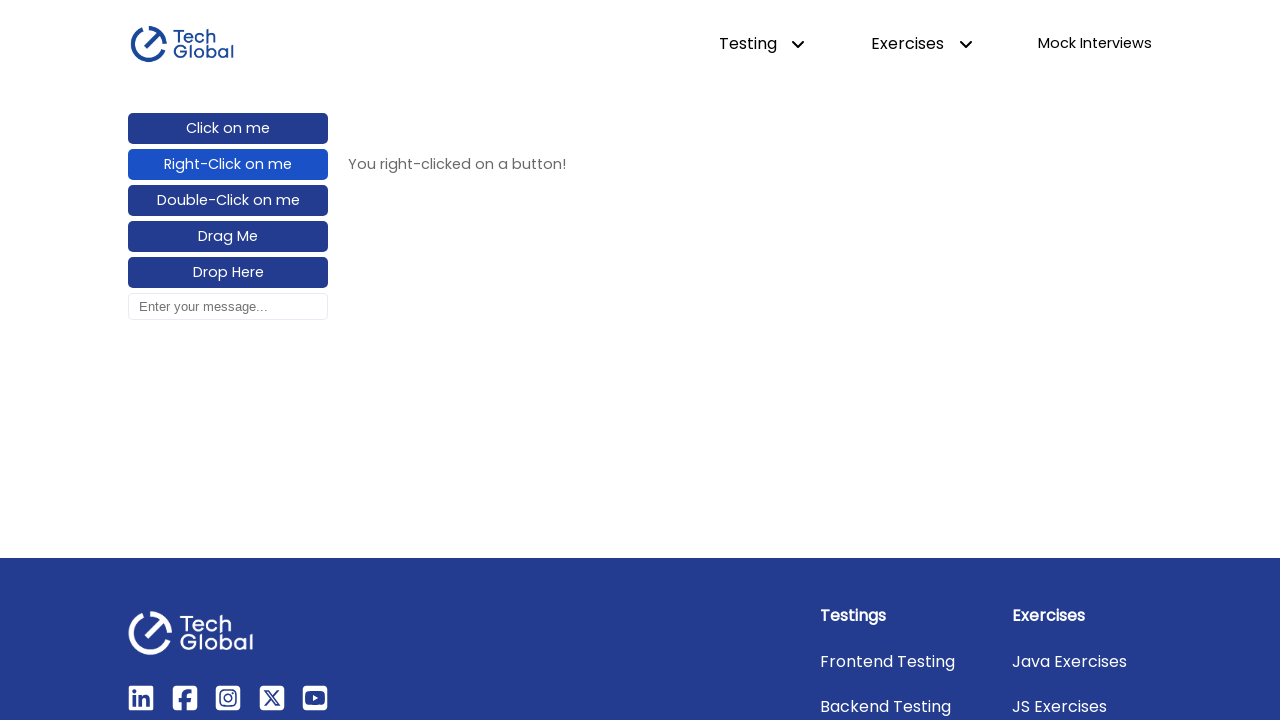